Tests the Python.org website search functionality by searching for "pycon" and verifying results are returned

Starting URL: http://www.python.org

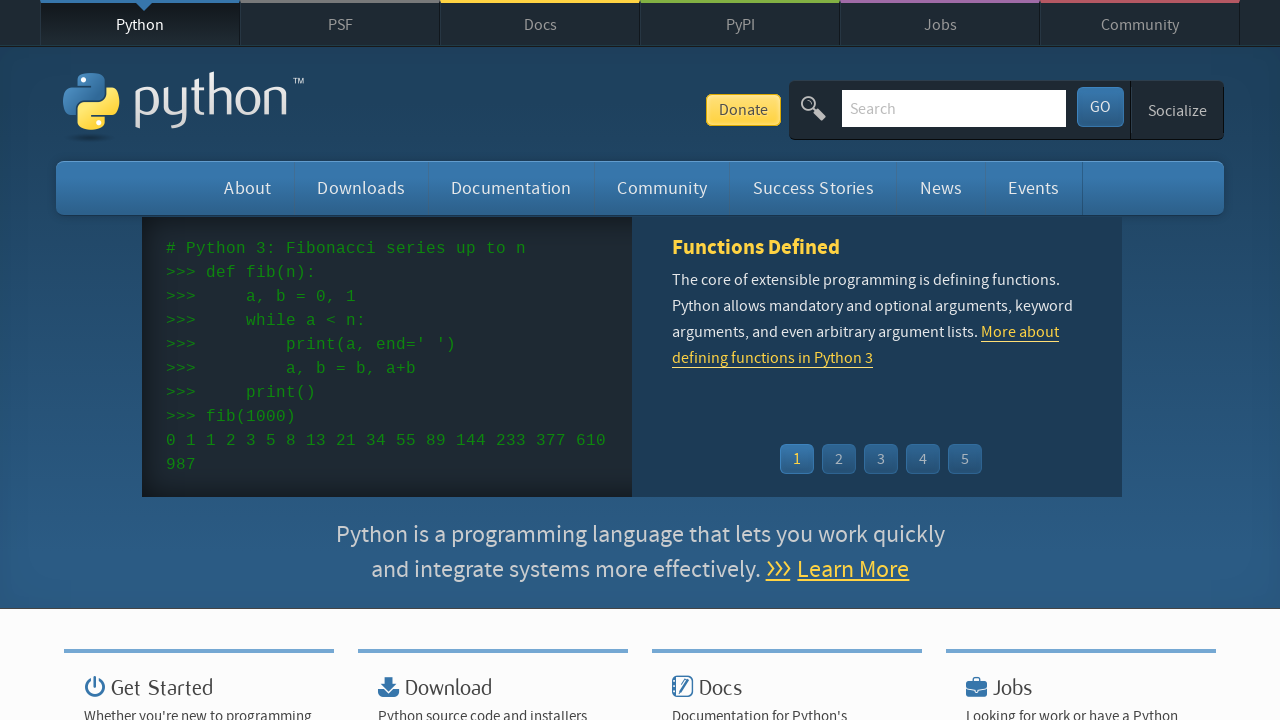

Verified 'Python' is present in page title
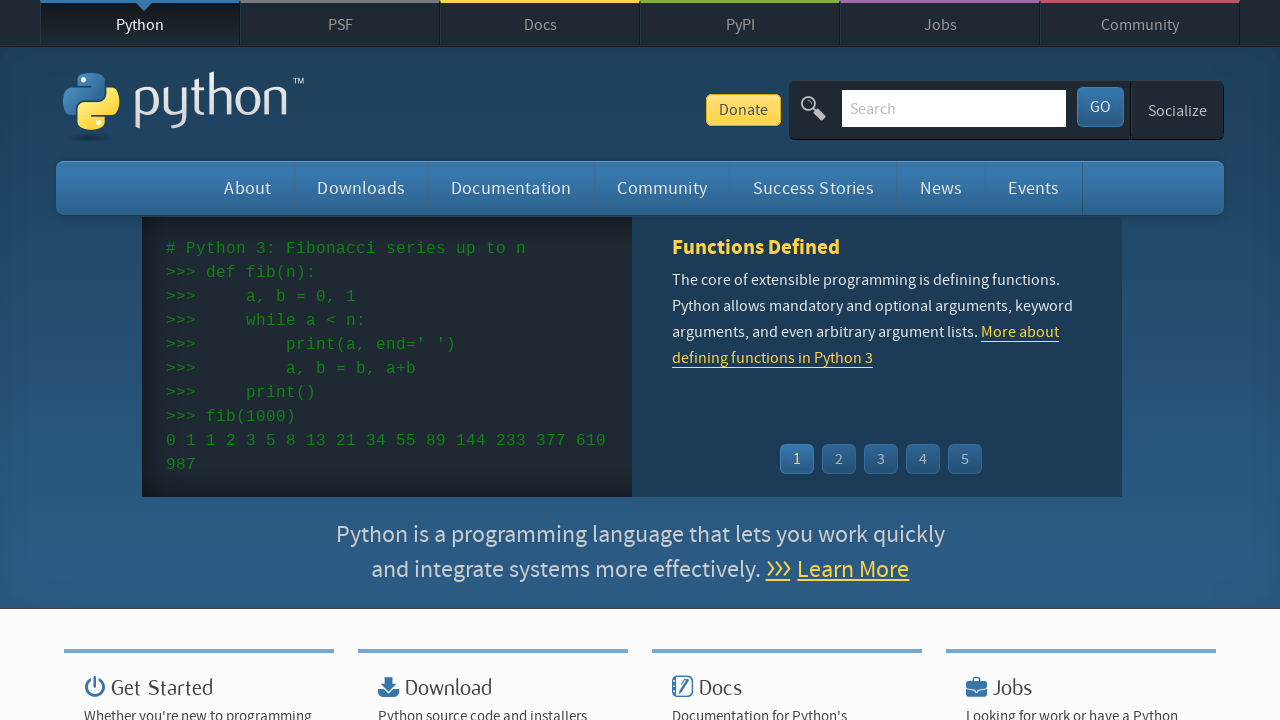

Cleared search input field on input[name='q']
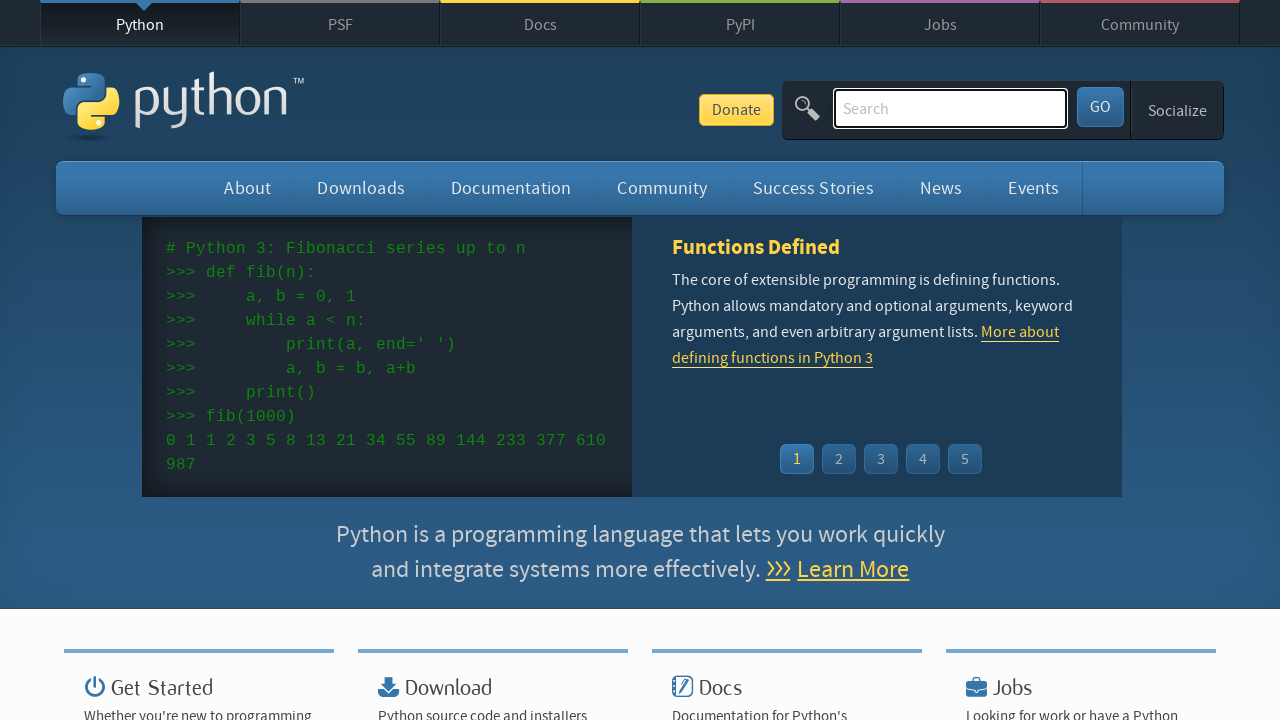

Entered 'pycon' in search field on input[name='q']
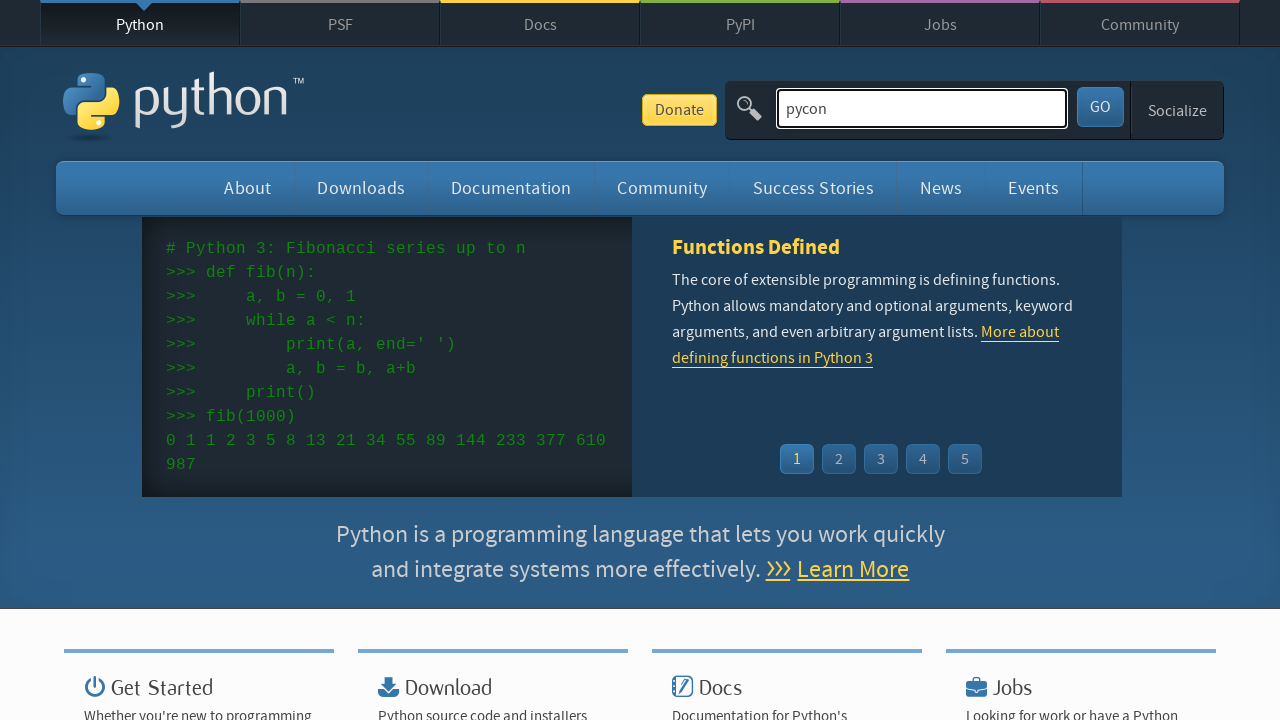

Pressed Enter to submit search query on input[name='q']
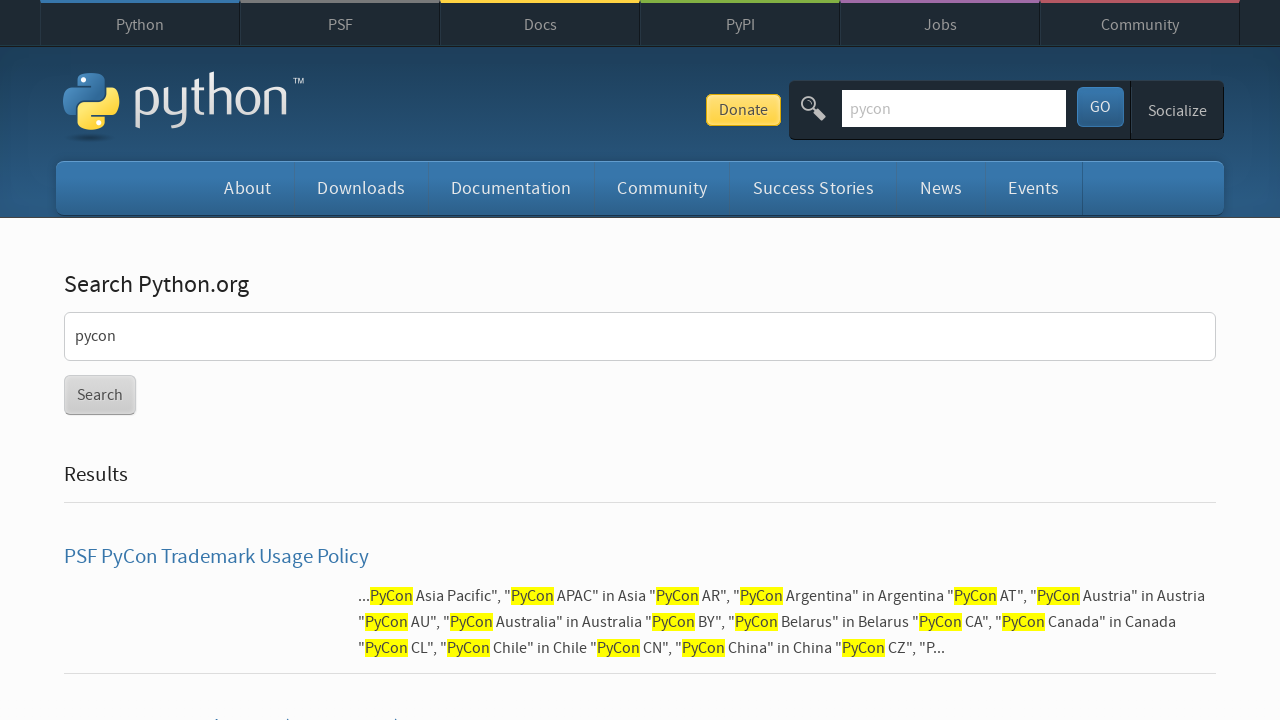

Waited for search results page to load (networkidle)
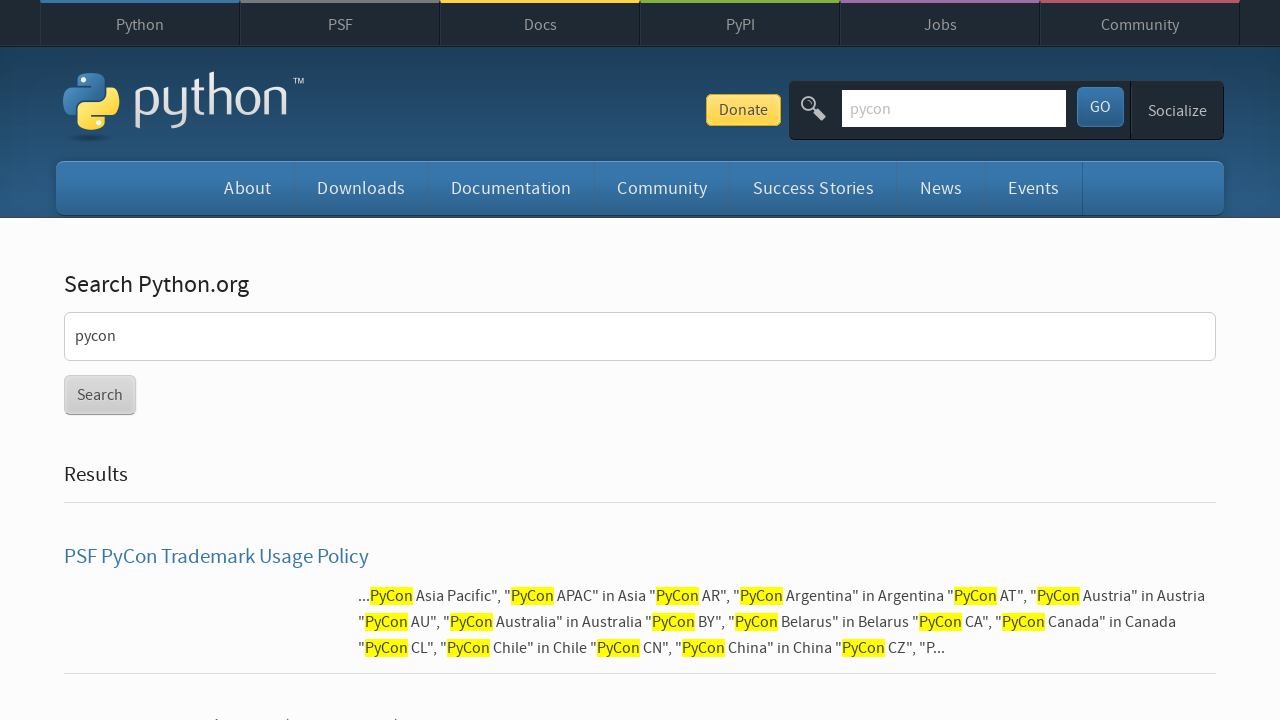

Verified search results were returned for 'pycon'
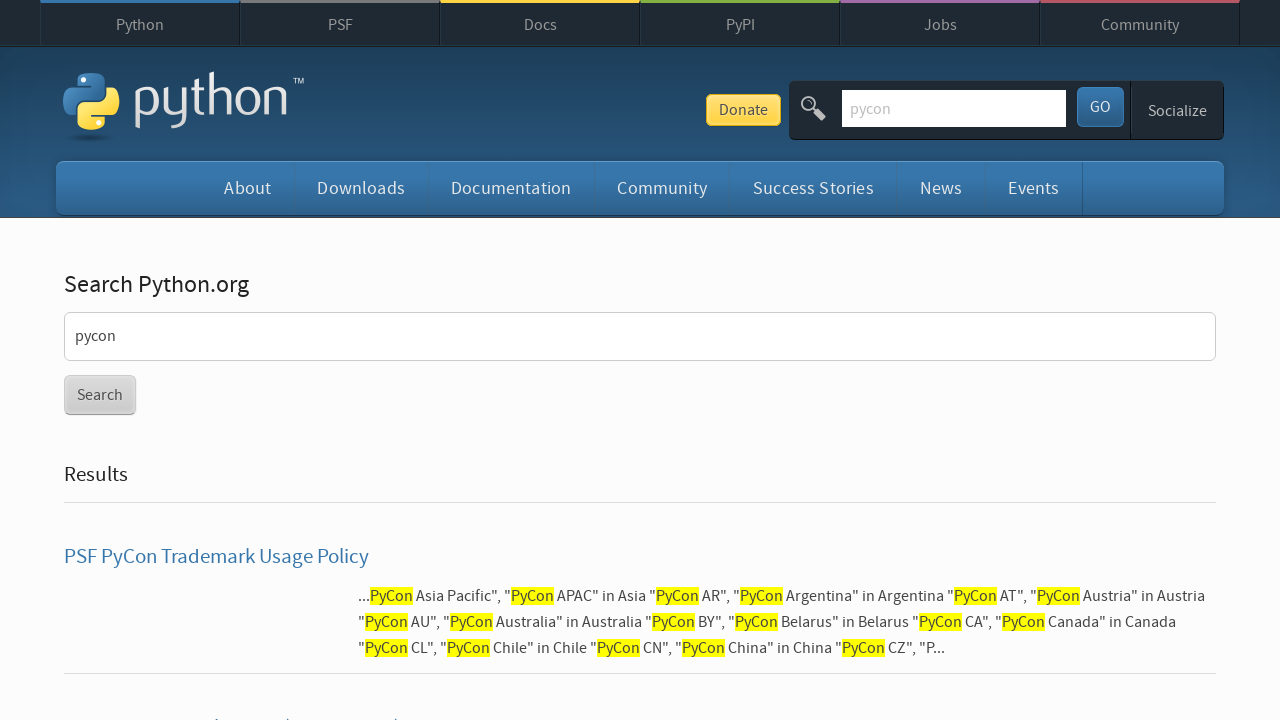

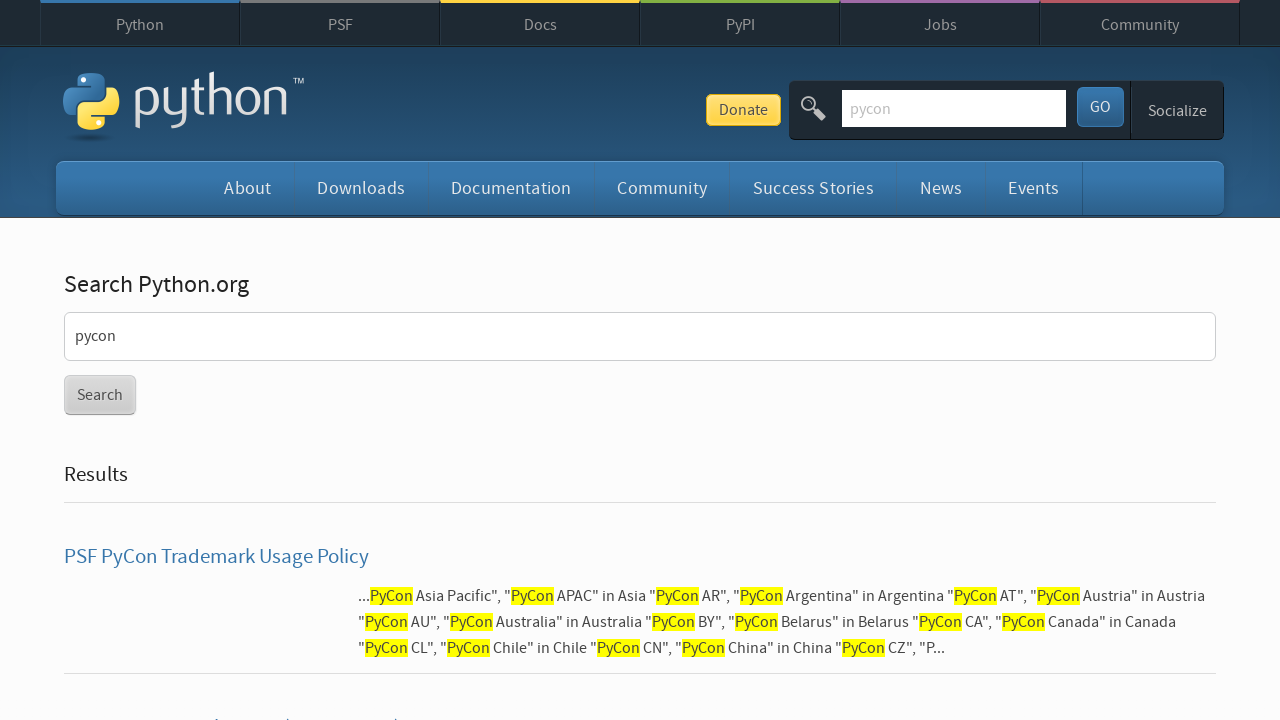